Tests text box form submission by filling in name and email fields, submitting the form, and verifying the output displays the entered values

Starting URL: https://demoqa.com/text-box

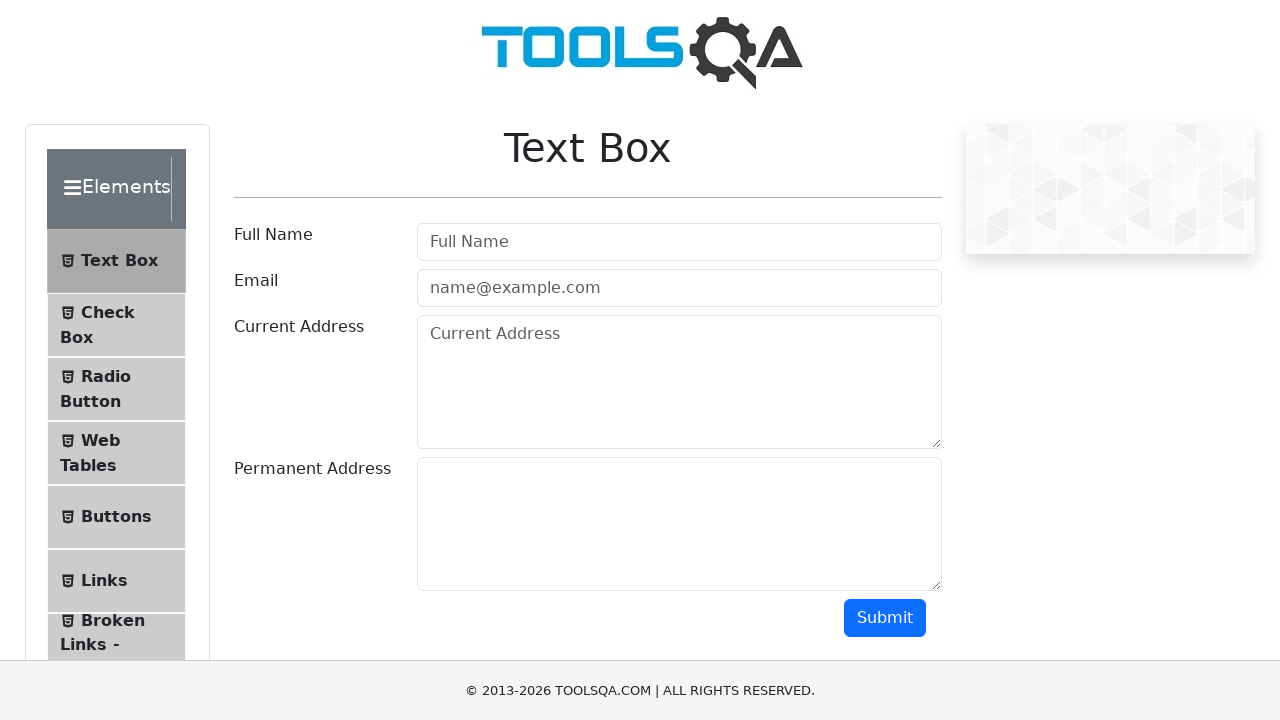

Filled username field with 'krishna' on #userName
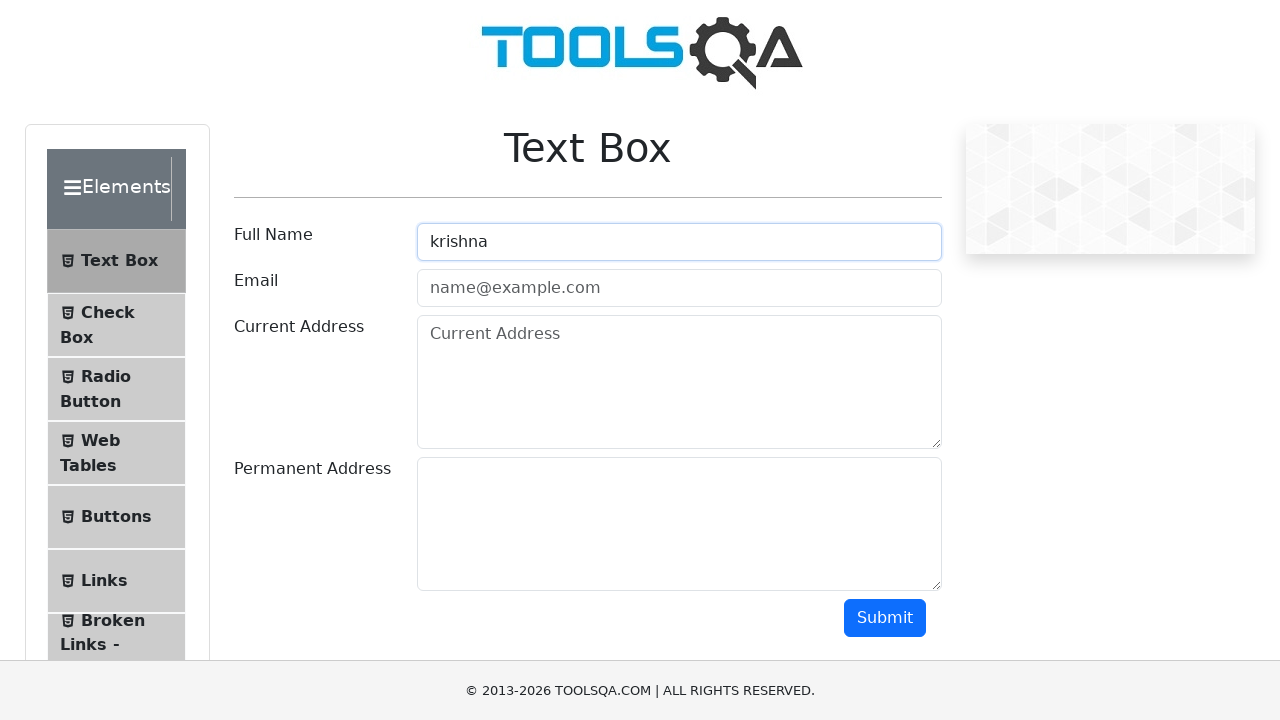

Filled email field with 'radhakrishna143@gmail.com' on #userEmail
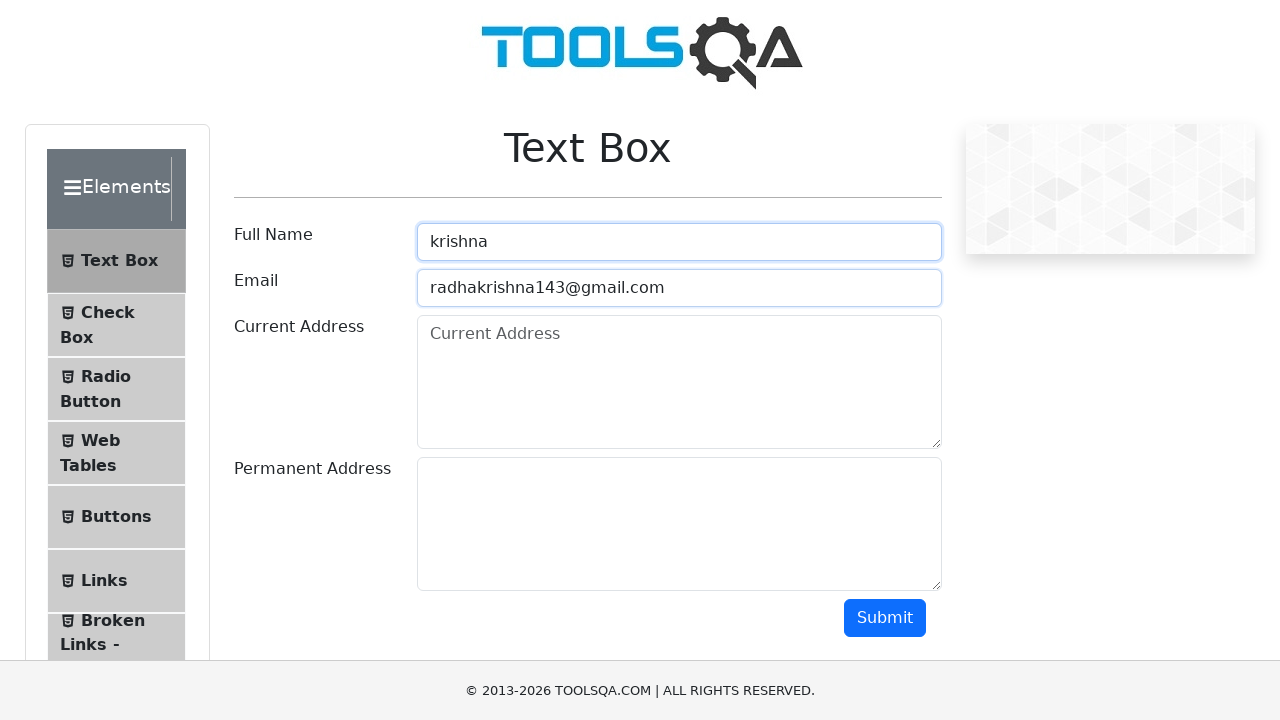

Clicked submit button to submit the form at (885, 618) on #submit
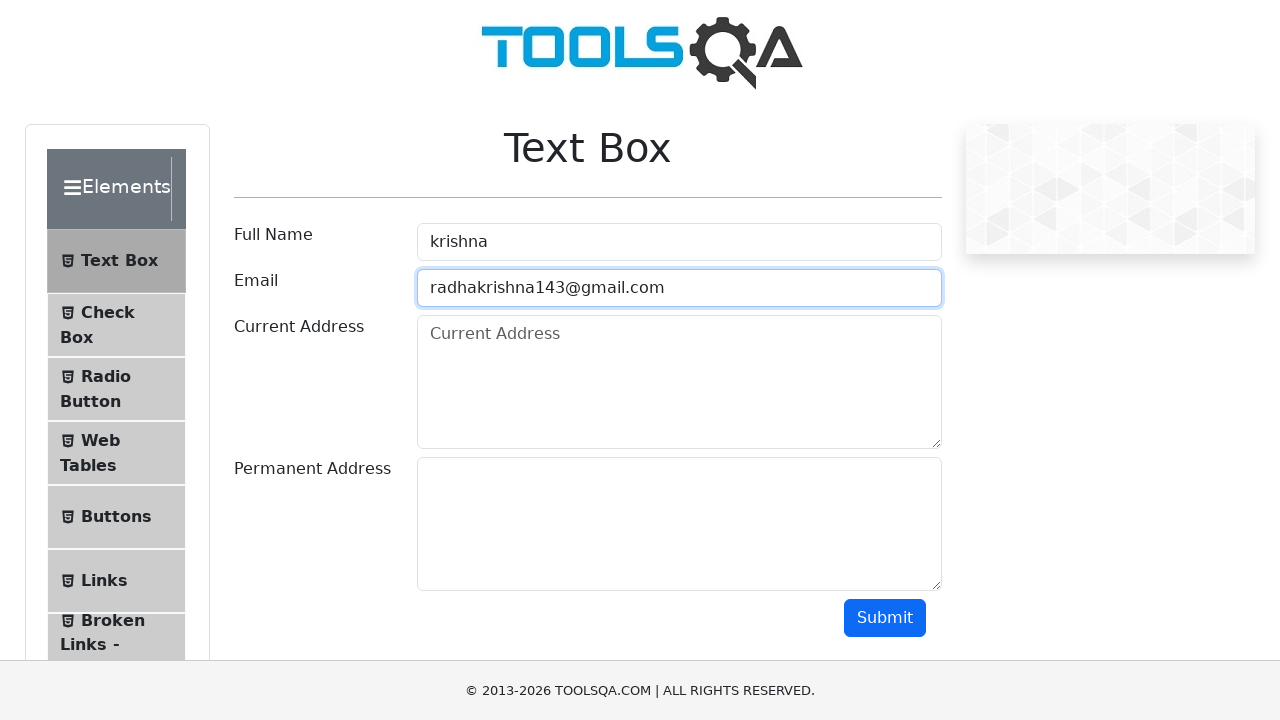

Output name field appeared
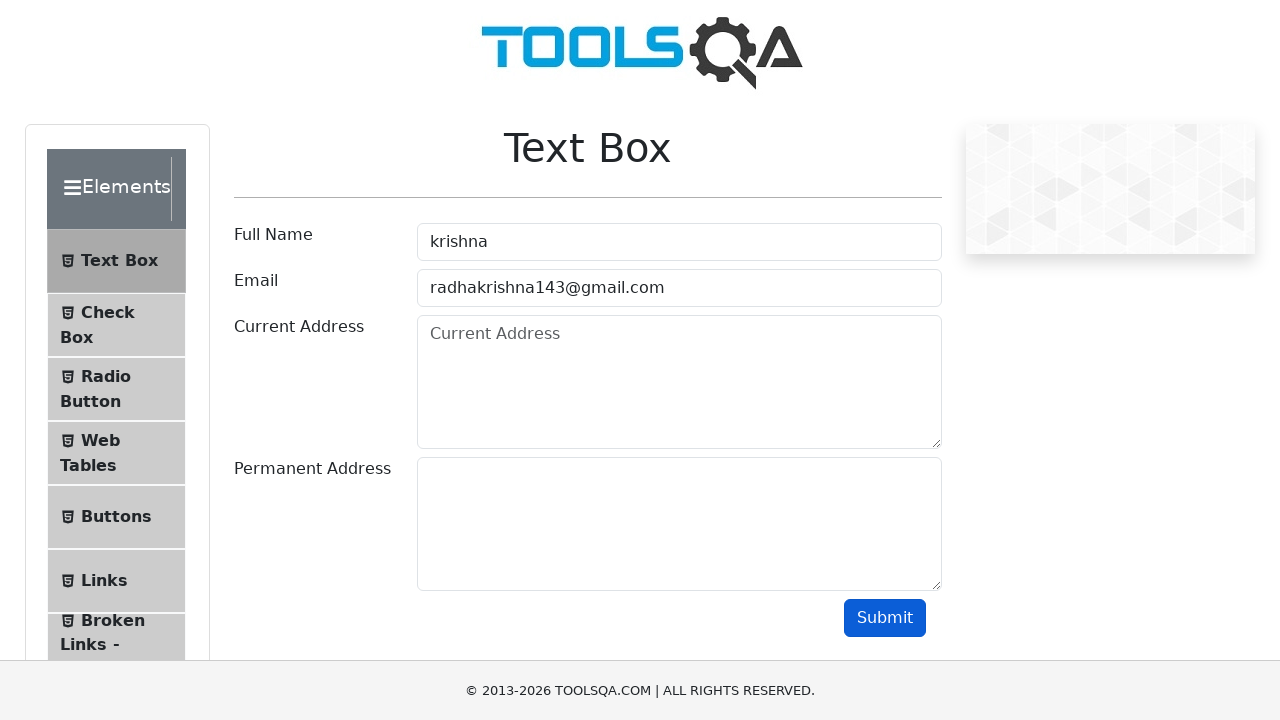

Retrieved name output text
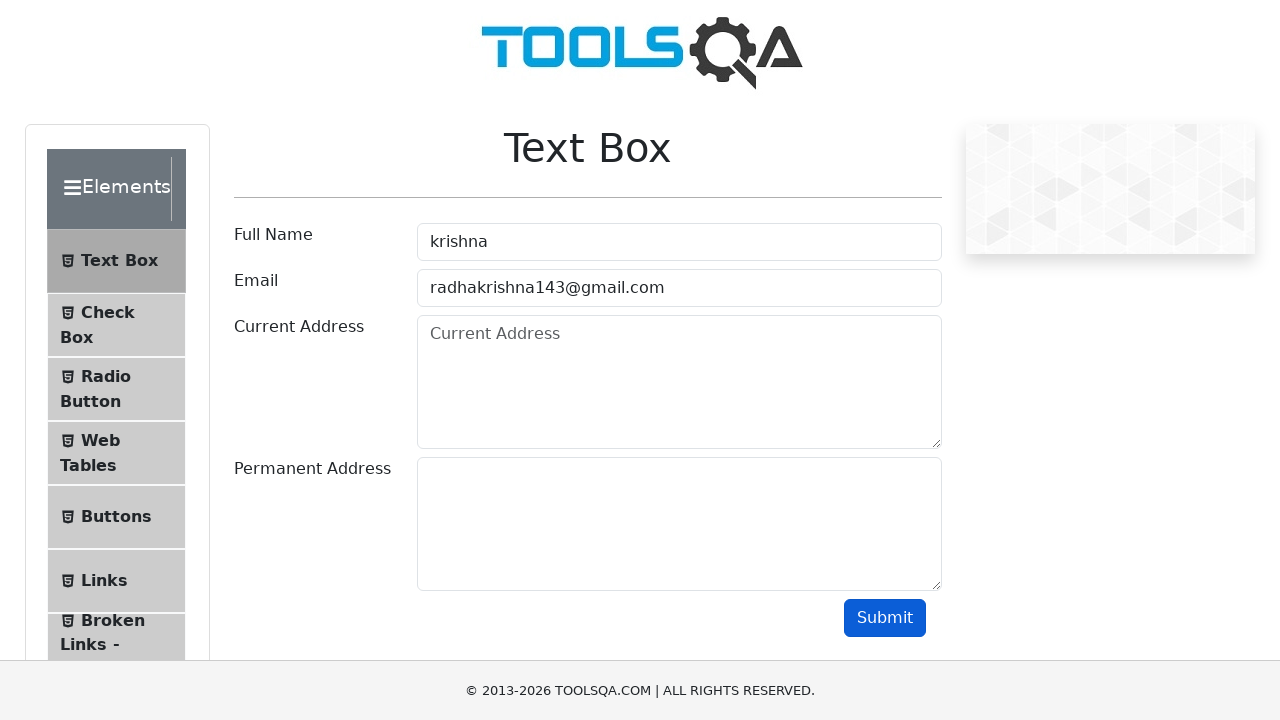

Retrieved email output text
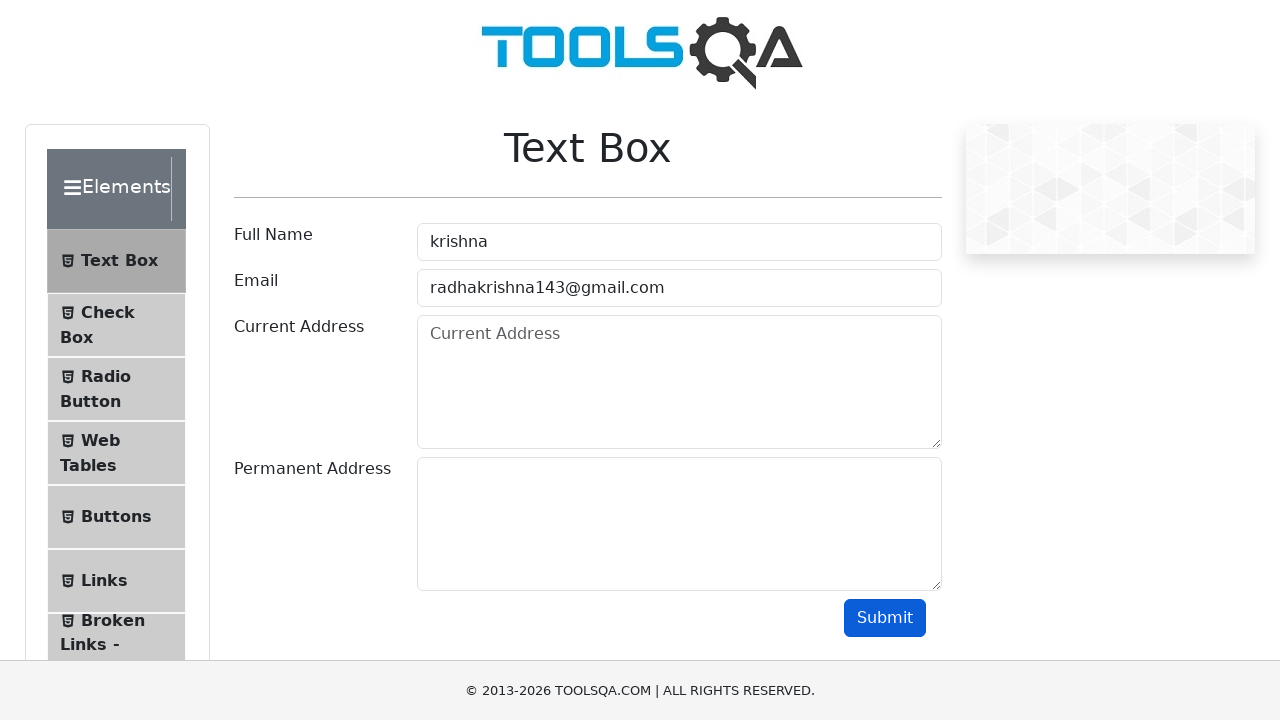

Verified name output matches expected value 'Name:krishna'
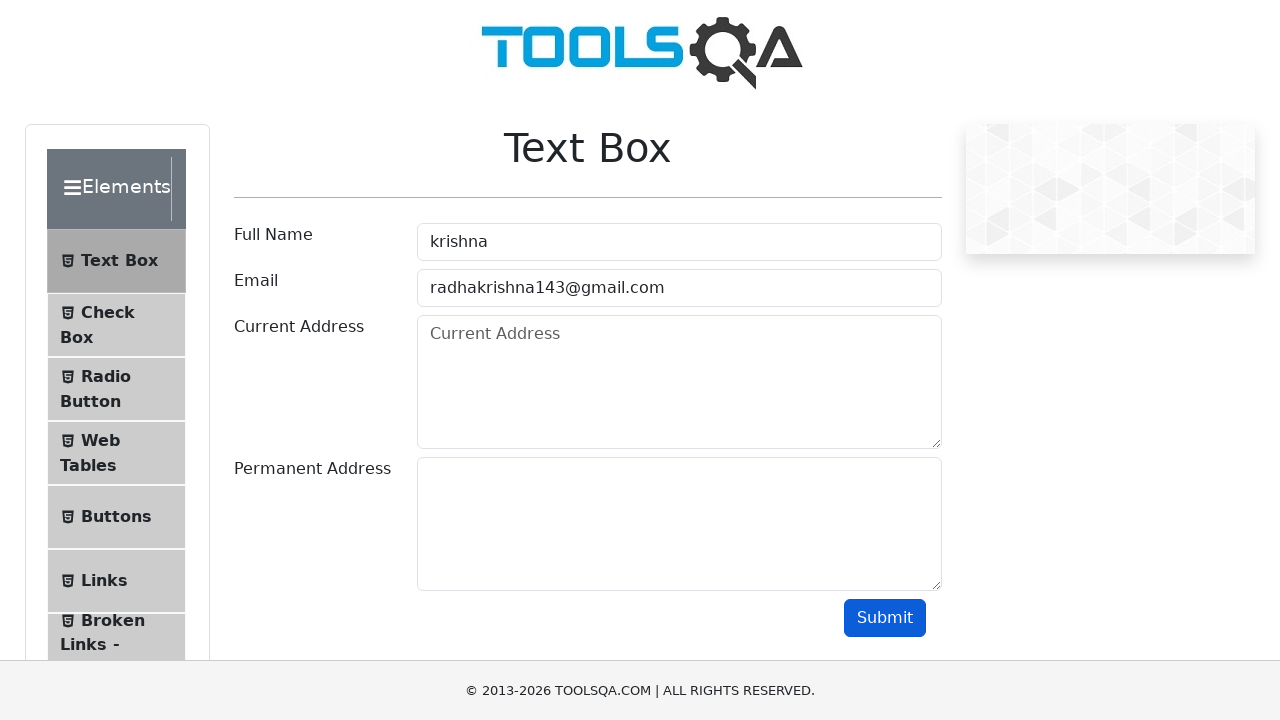

Verified email output matches expected value 'Email:radhakrishna143@gmail.com'
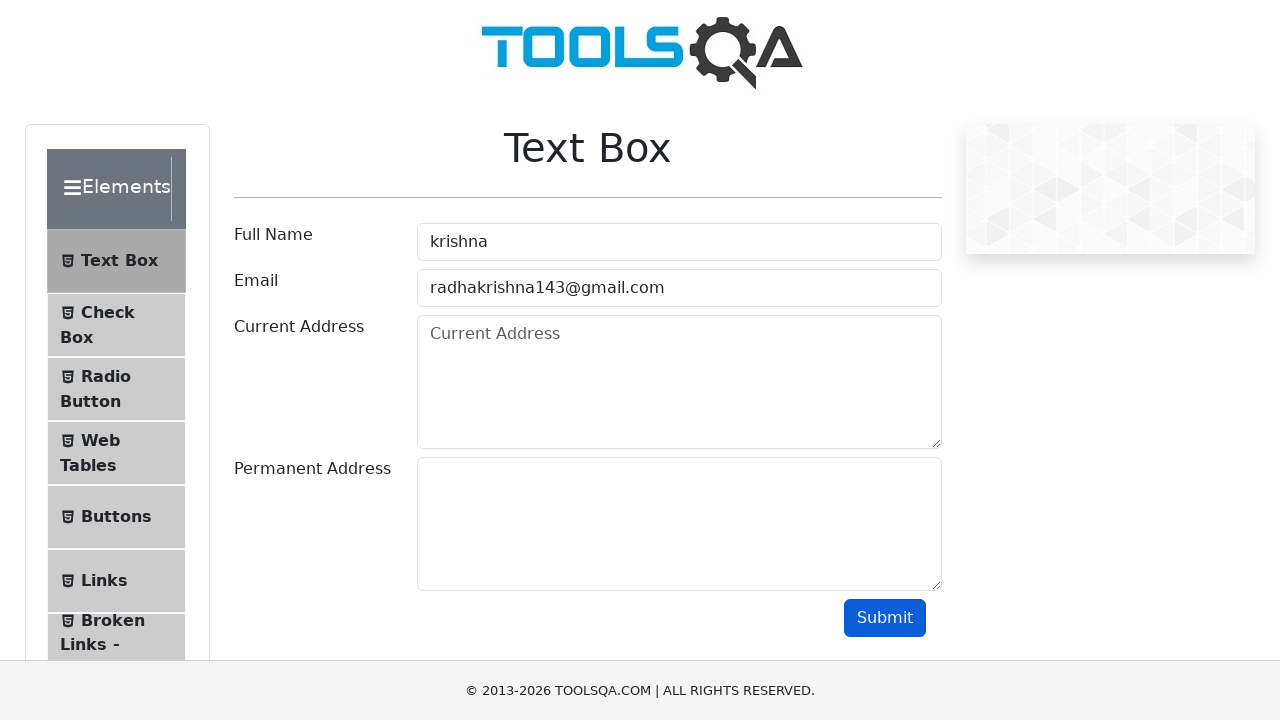

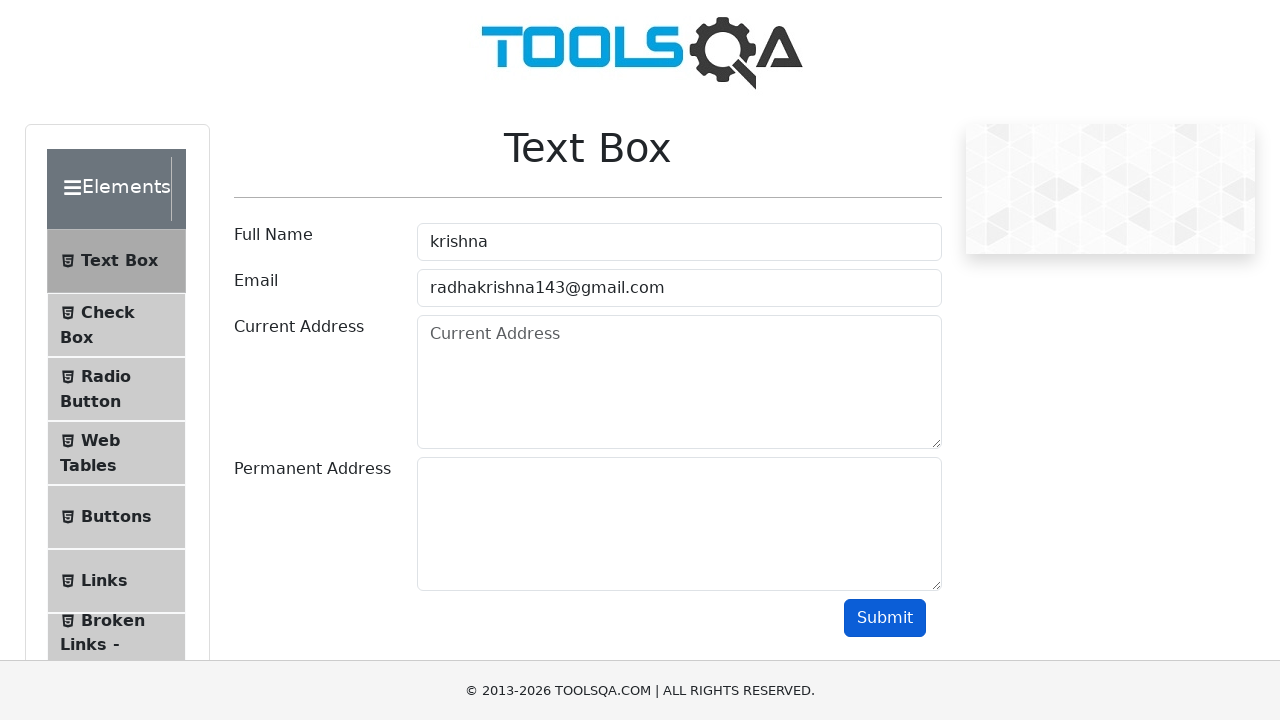